Tests modal dialog by opening it and clicking the Close button to dismiss it

Starting URL: https://formy-project.herokuapp.com/modal

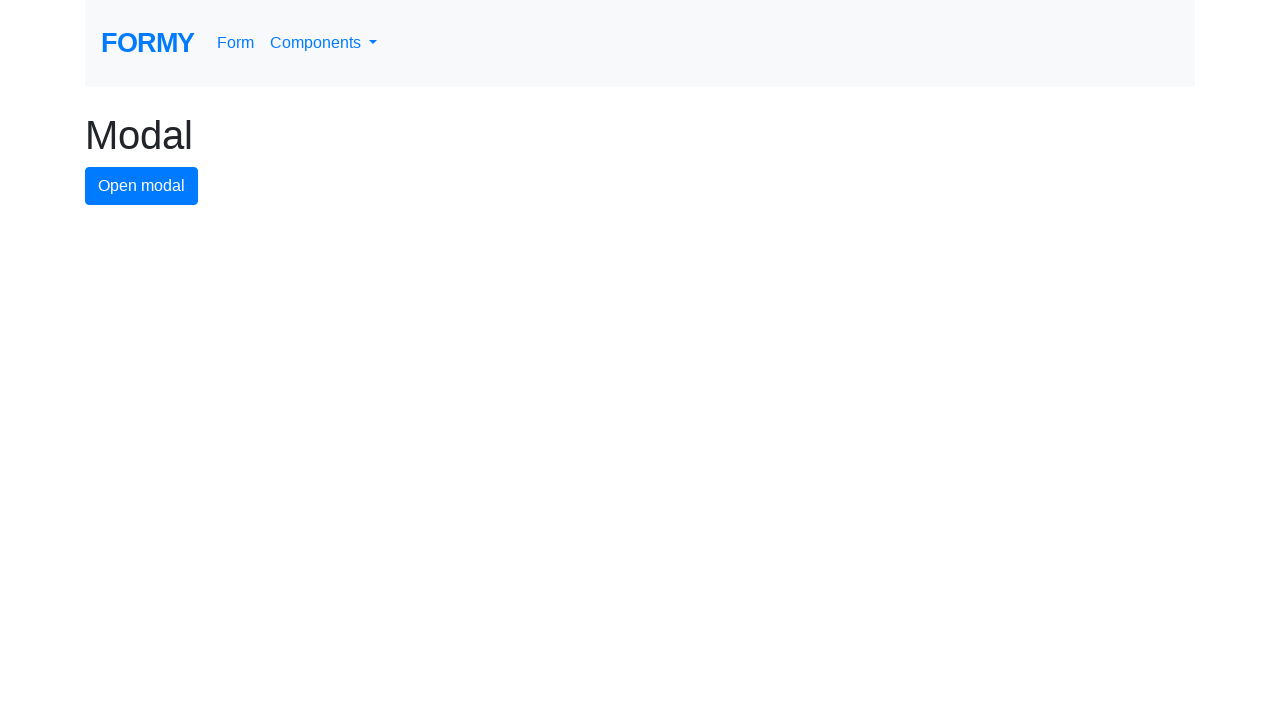

Clicked modal button to open the modal dialog at (142, 186) on #modal-button
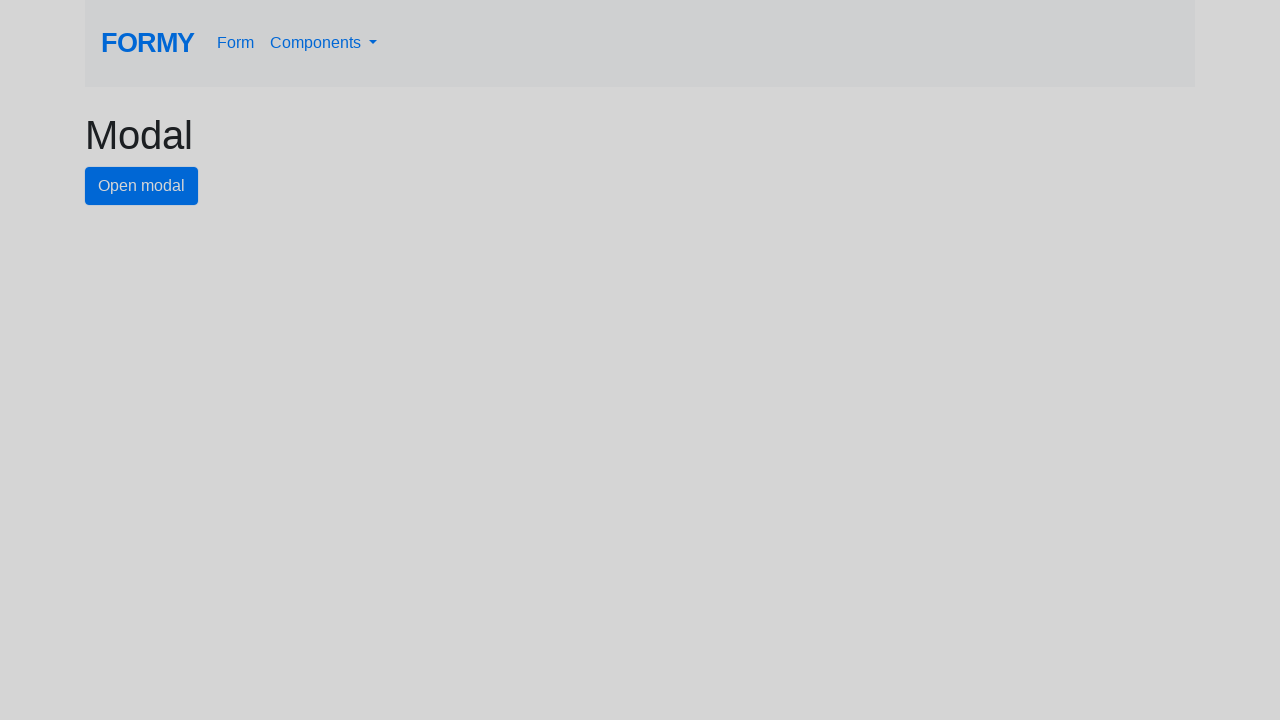

Modal dialog became visible
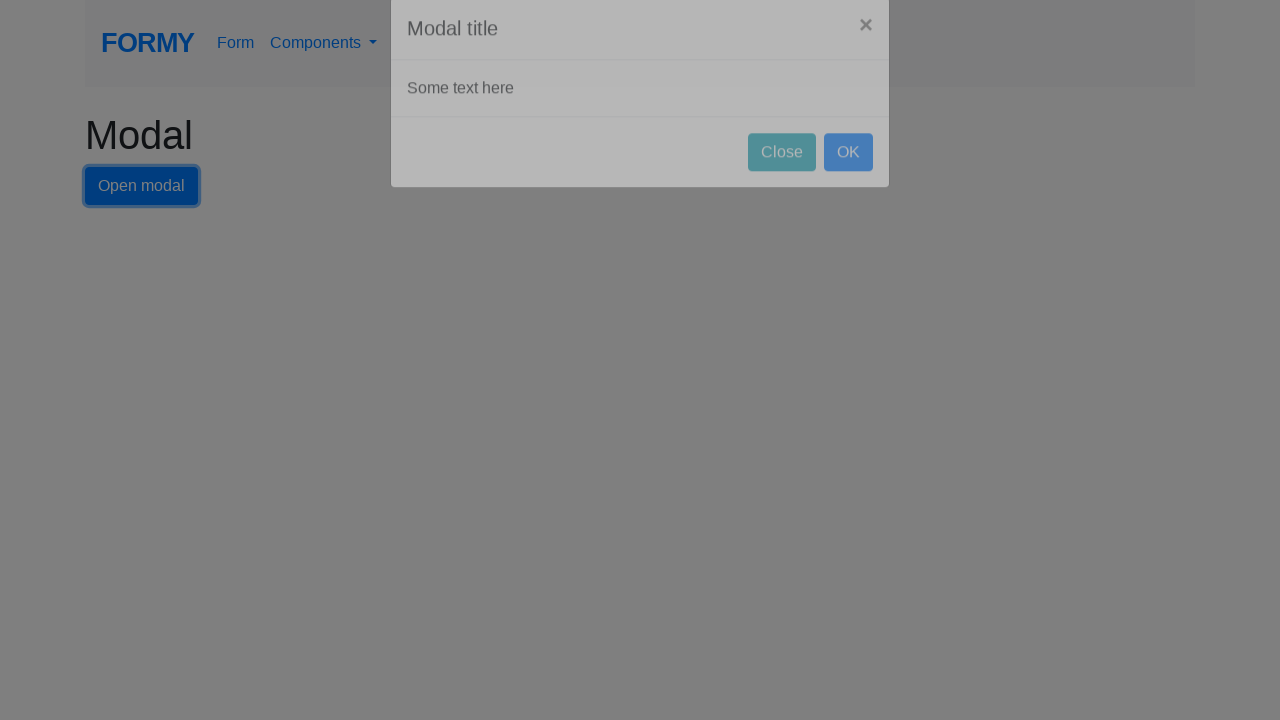

Clicked Close button to dismiss the modal at (782, 184) on #close-button
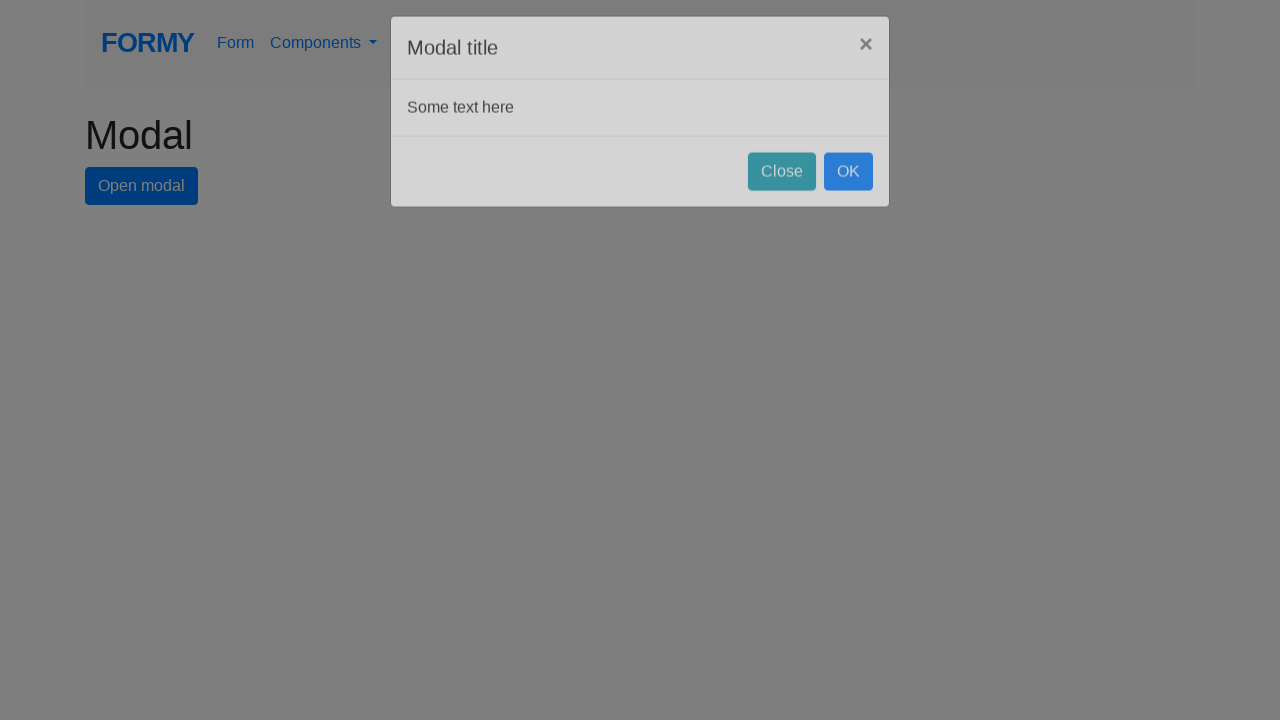

Modal dialog closed and disappeared
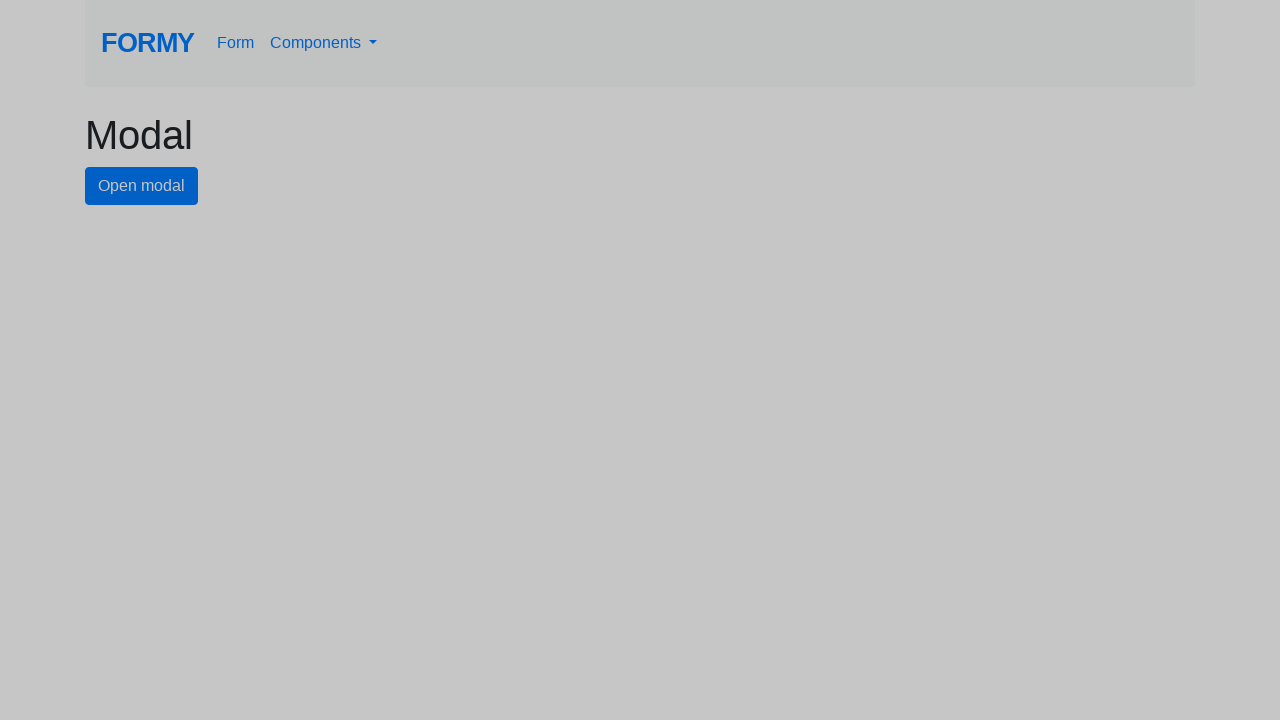

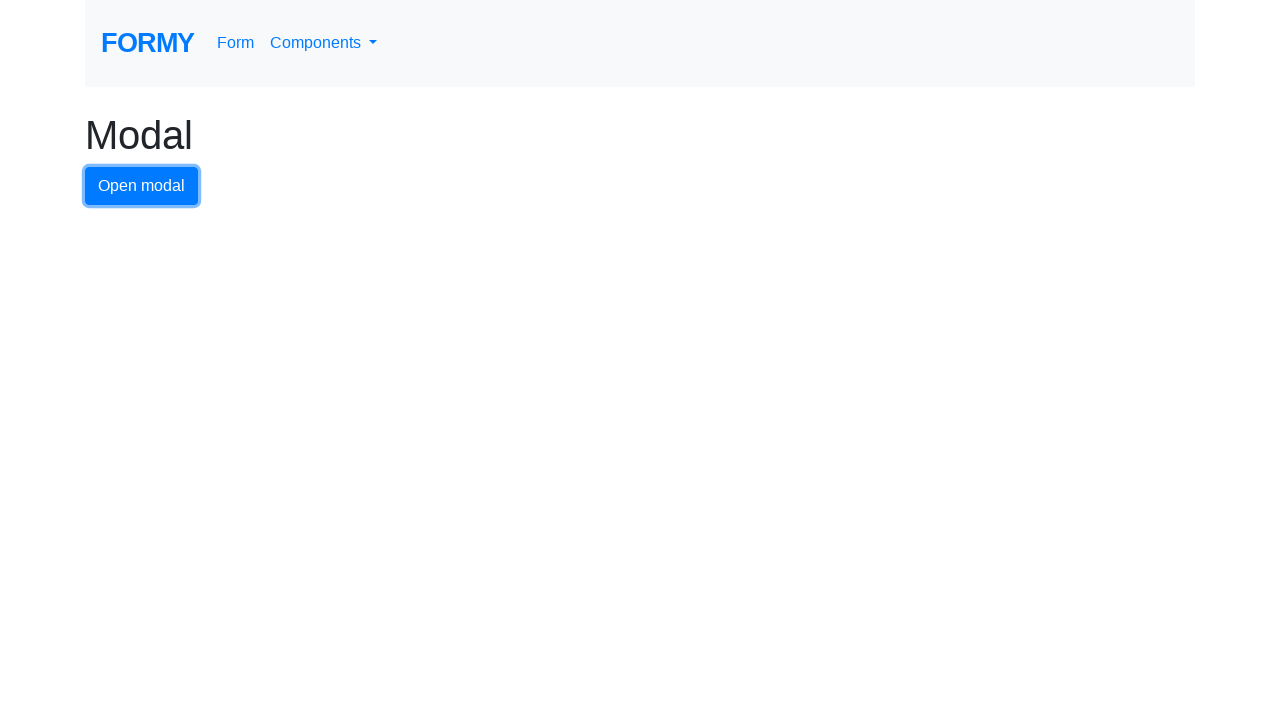